Navigates to Apple's website and clicks on the Support link and Apple Support heading

Starting URL: https://apple.com/

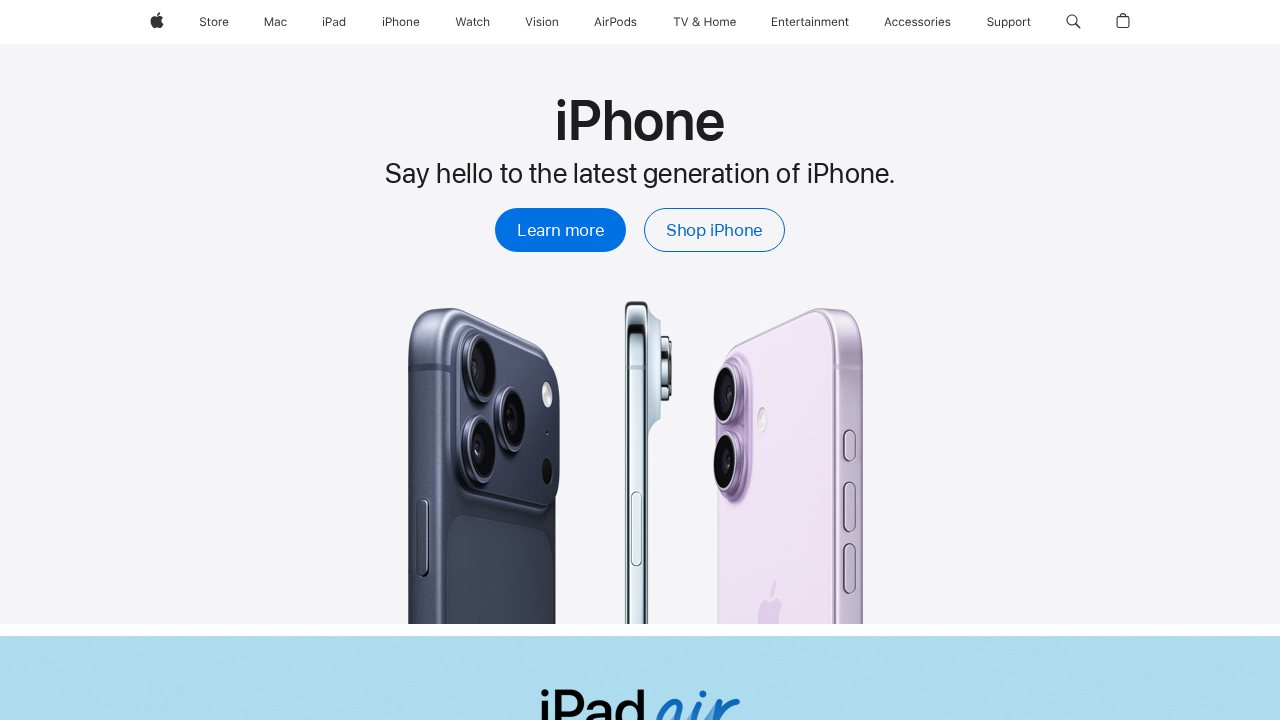

Navigated to Apple's website
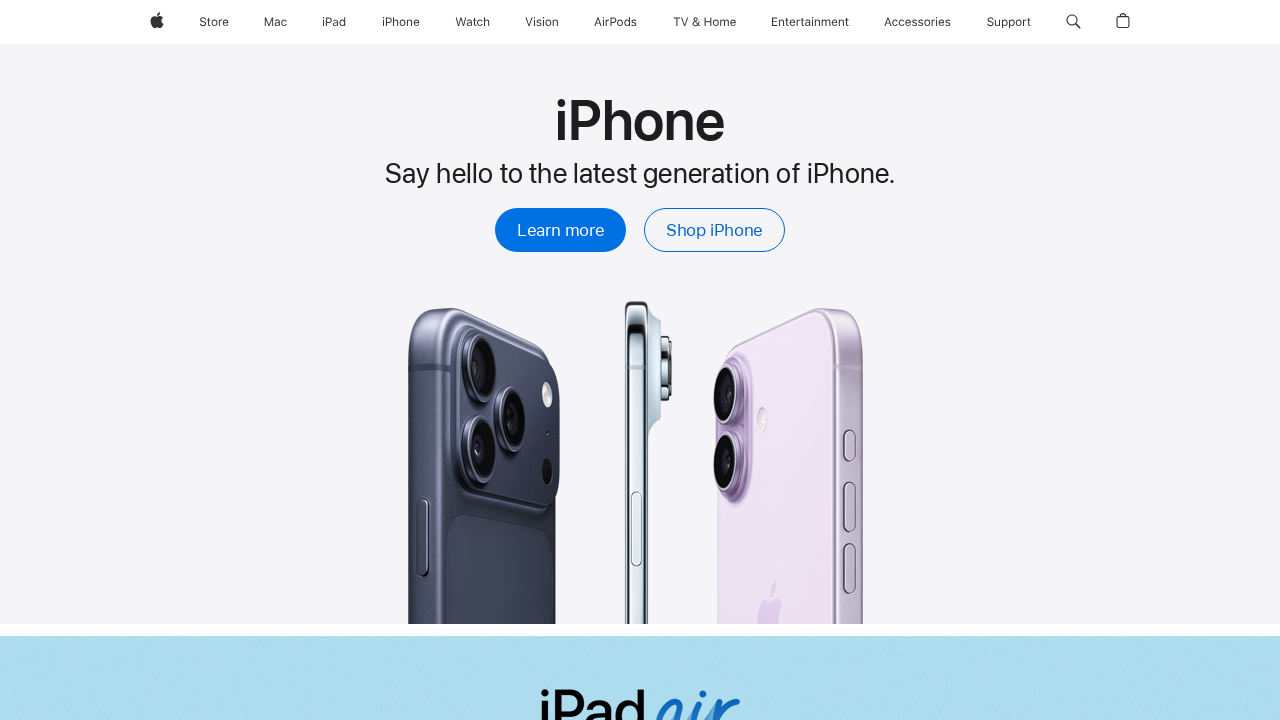

Clicked on the Support link at (1009, 22) on internal:role=link[name="Support"s]
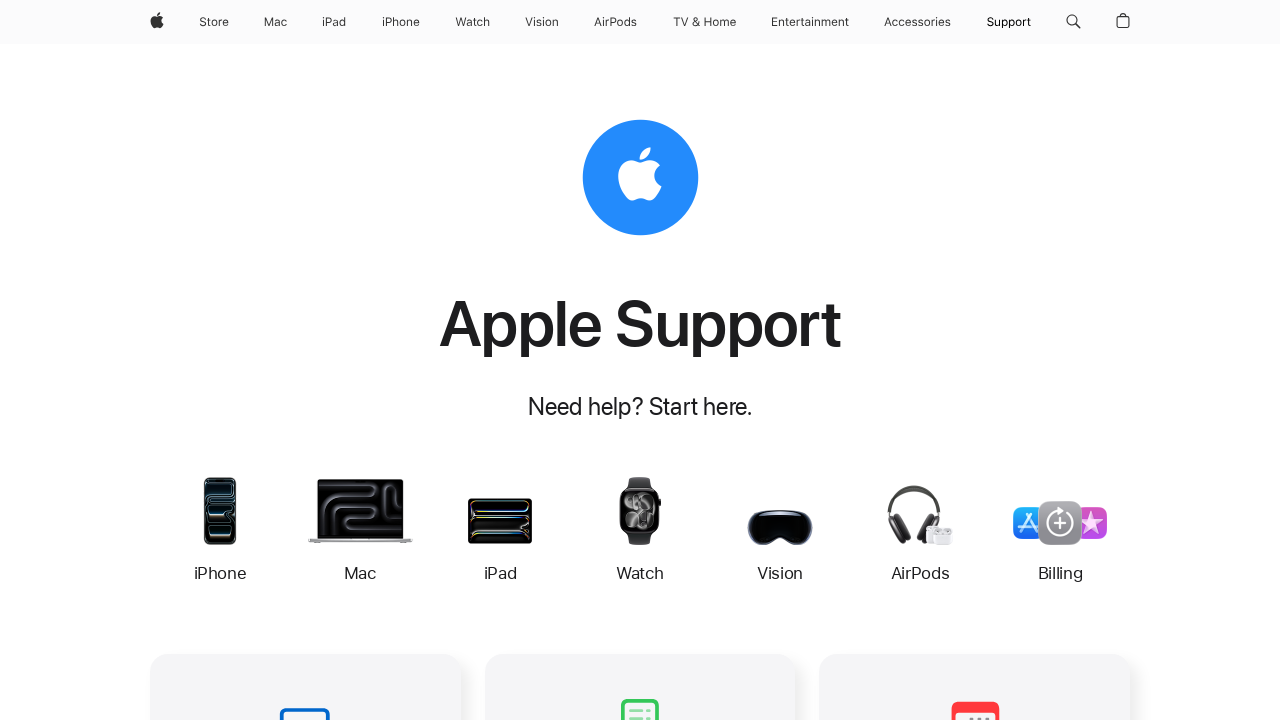

Clicked on the Apple Support heading at (640, 323) on internal:role=heading[name="Apple Support"s]
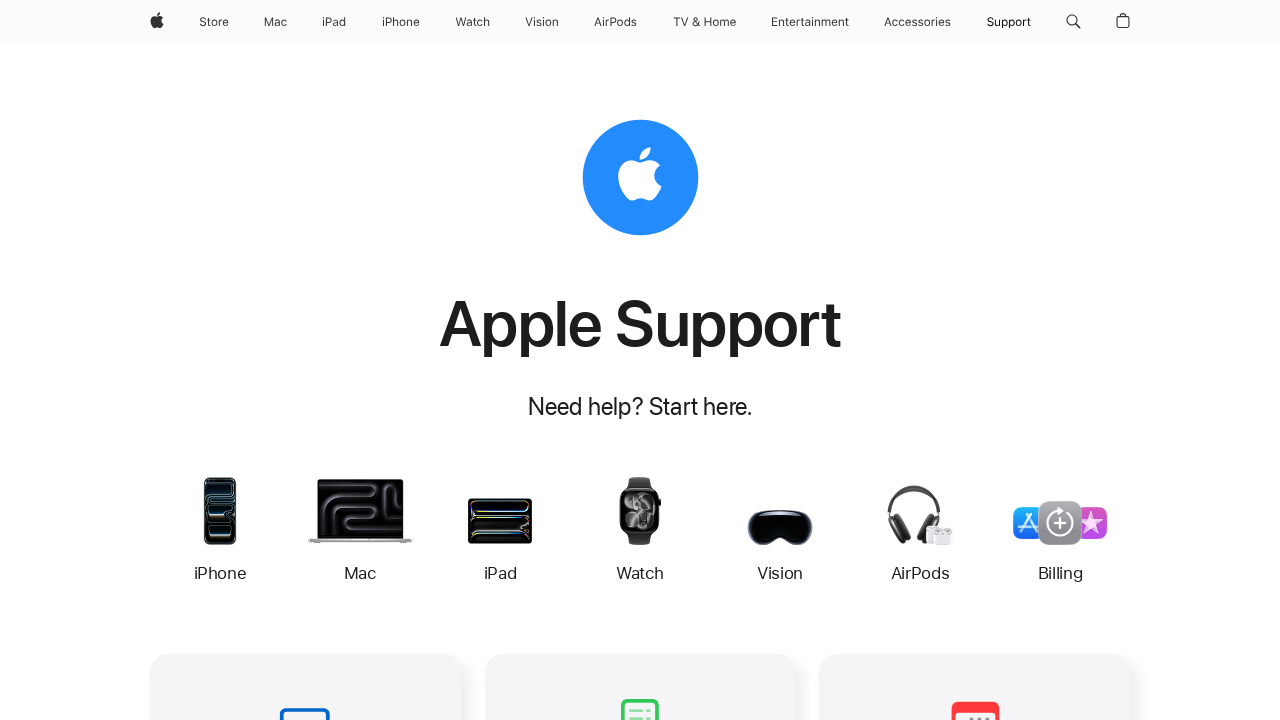

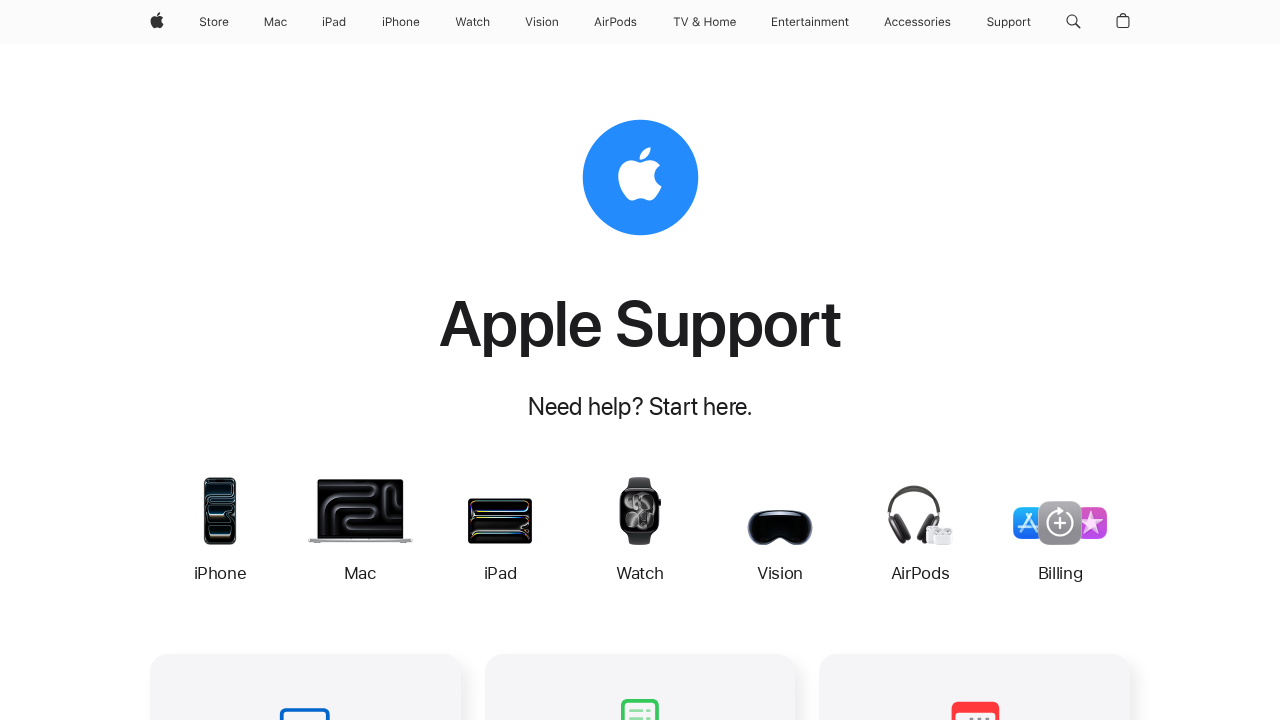